Tests interaction with a synonym widget by clicking on header button and then clicking on a rectangle element

Starting URL: https://widget.synonym.to/?embed=true

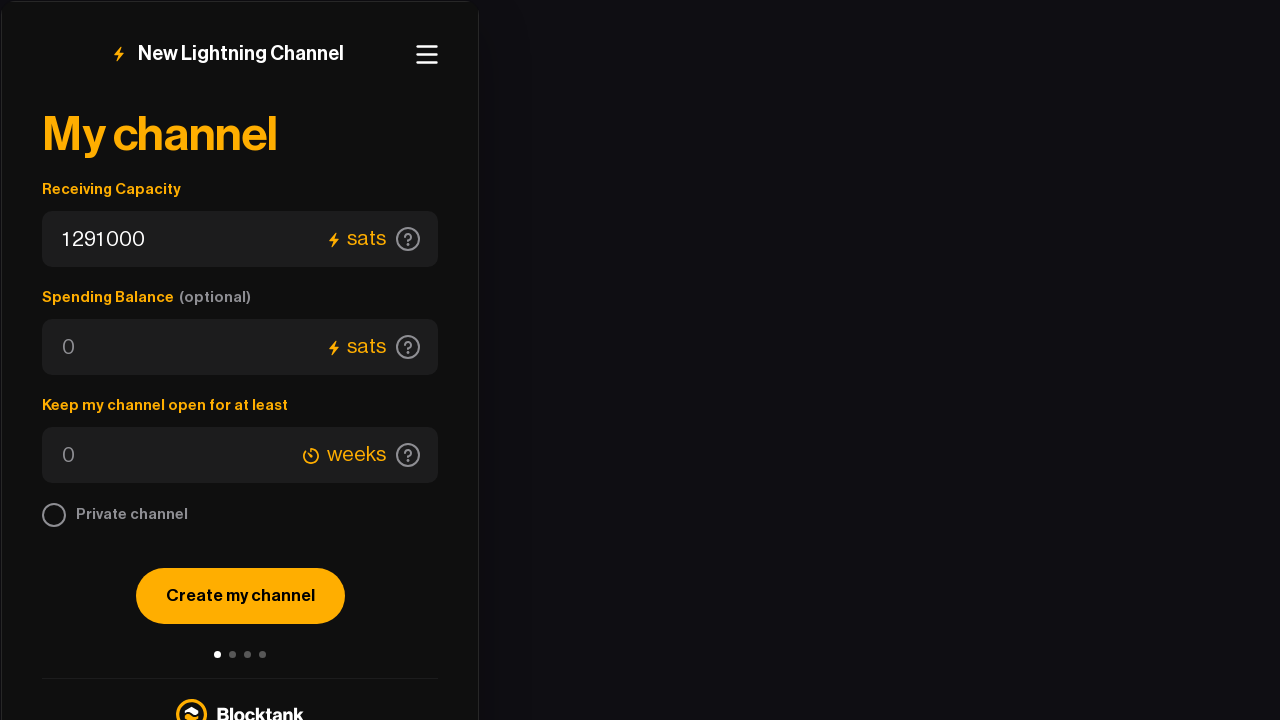

Waited for header button SVG to appear
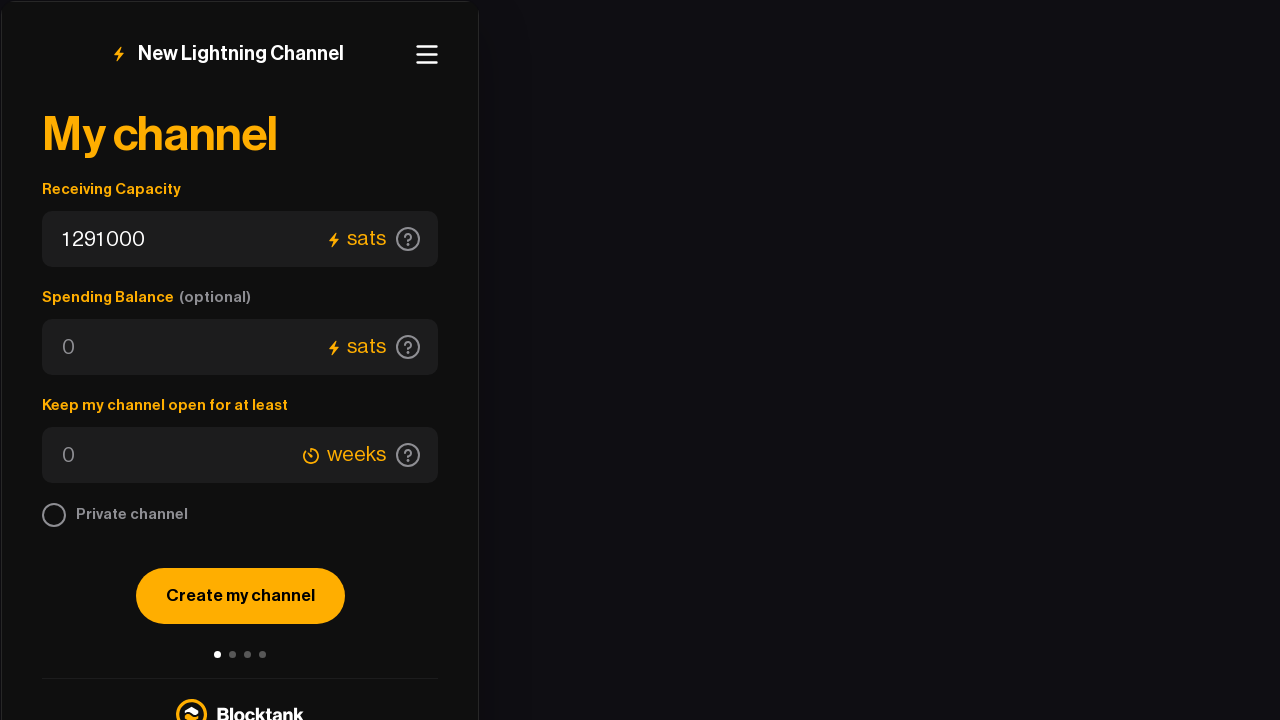

Clicked header button SVG at (427, 55) on .header-button > svg
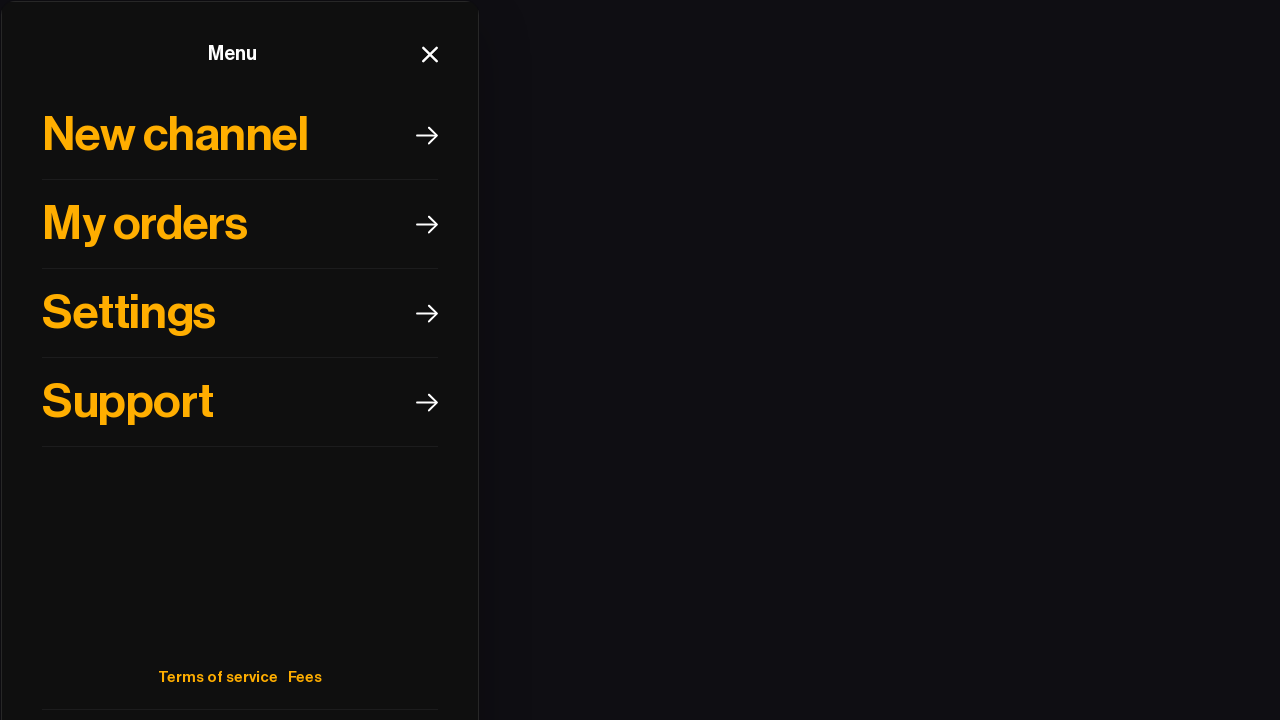

Clicked second rectangle element at (430, 55) on rect >> nth=1
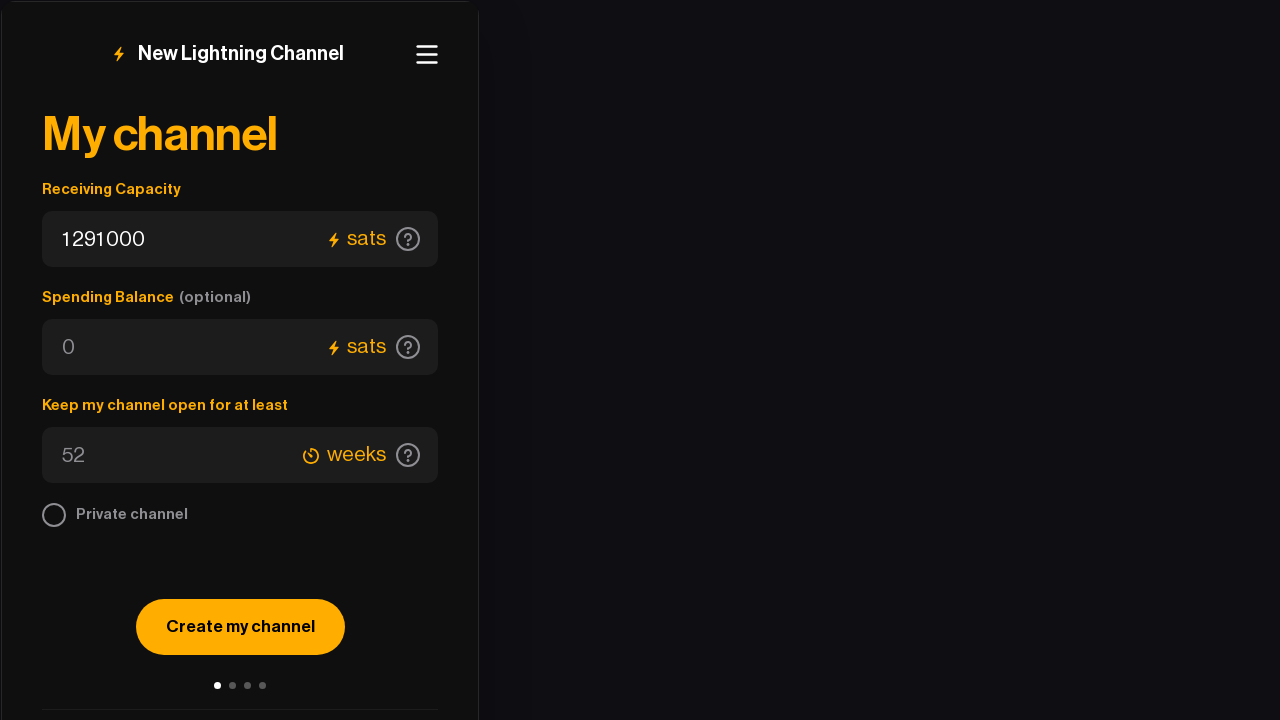

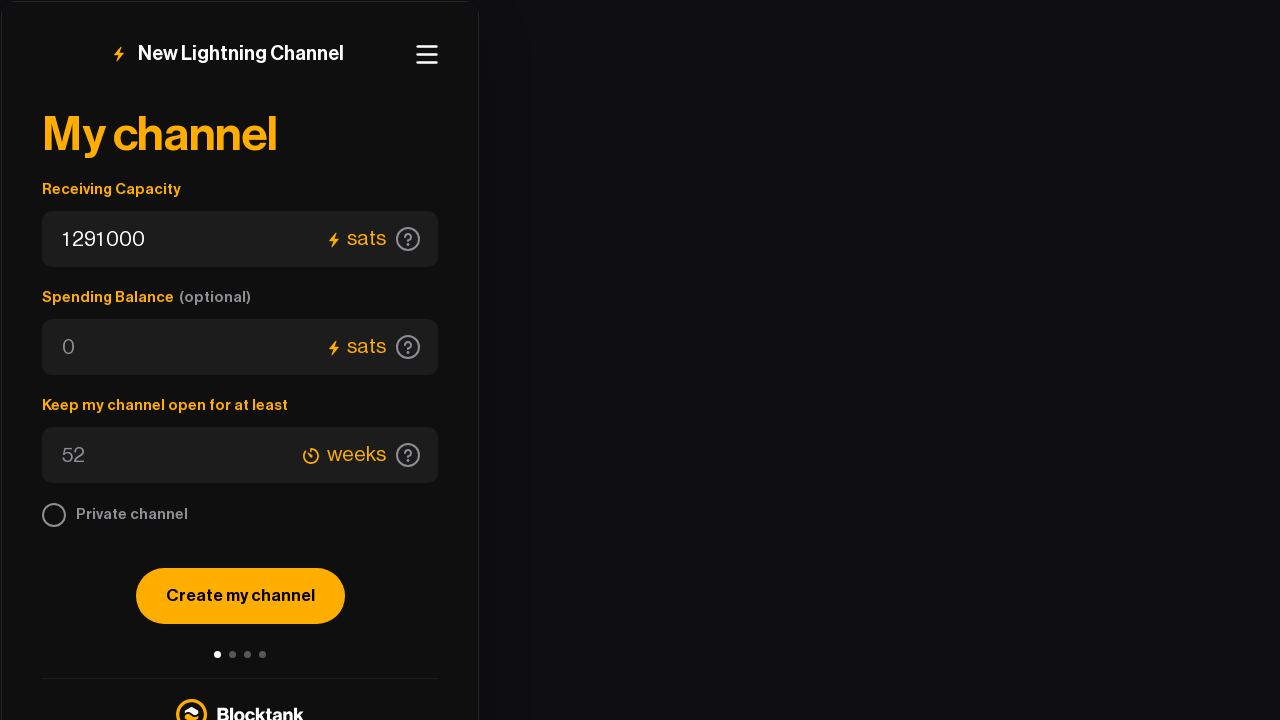